Tests opening a new window and switching back to the parent window

Starting URL: https://rahulshettyacademy.com/AutomationPractice/

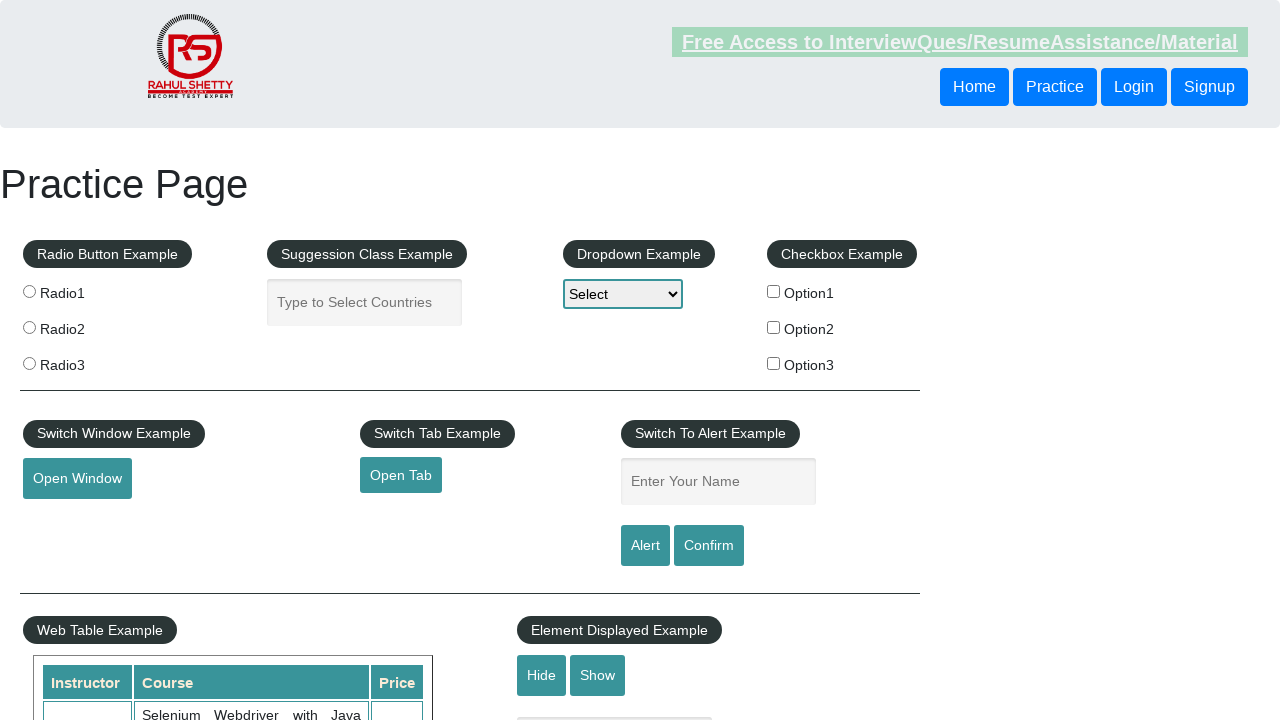

Stored current page context as parent window
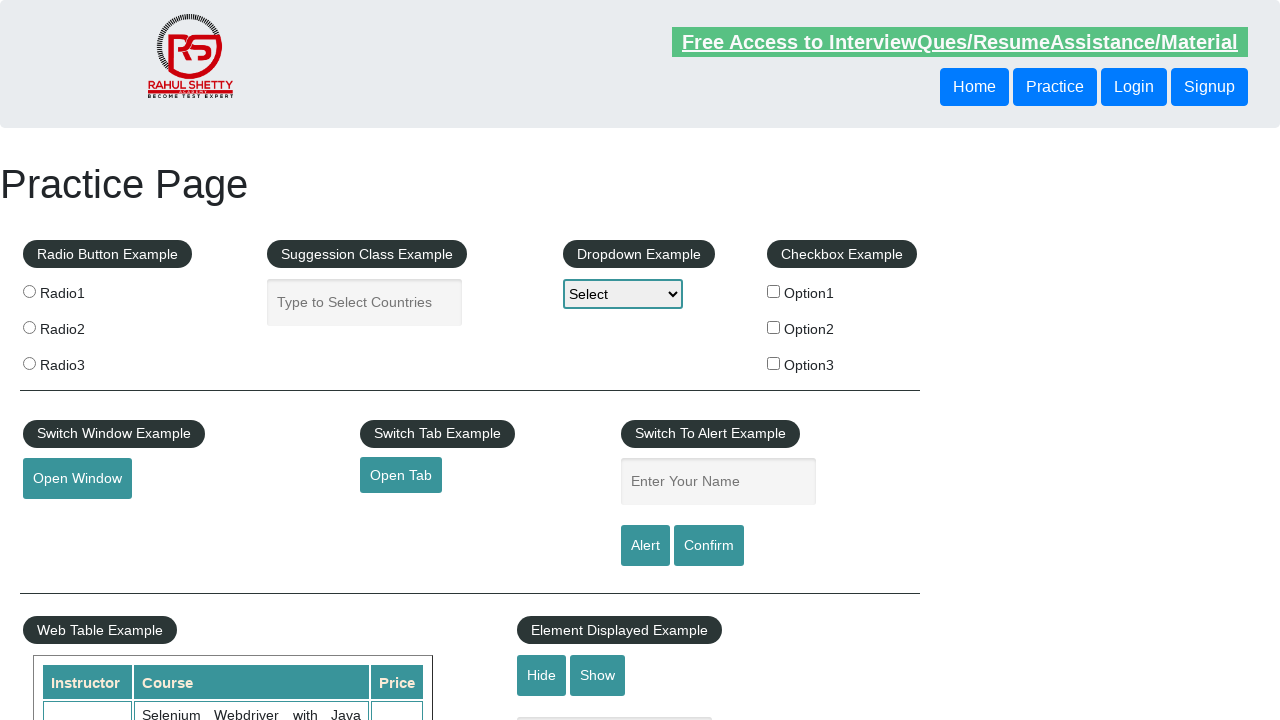

Clicked button to open new window at (77, 479) on xpath=//button[@id='openwindow']
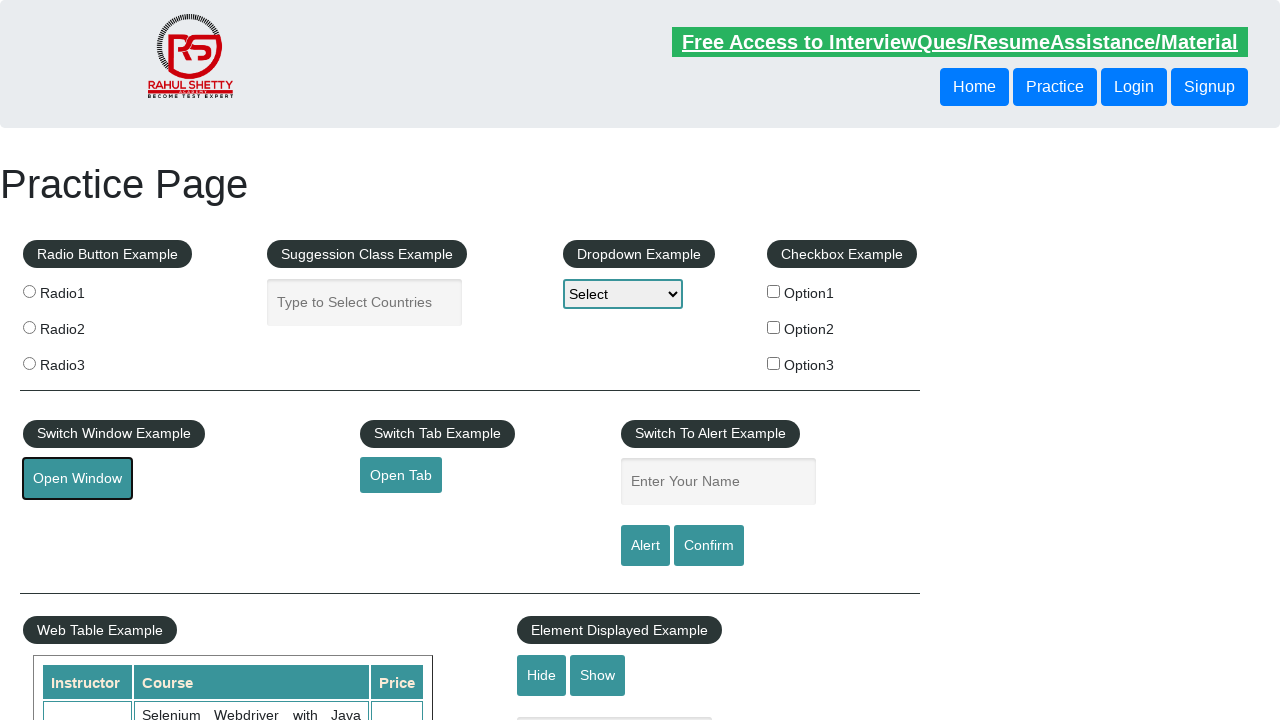

New window opened and captured
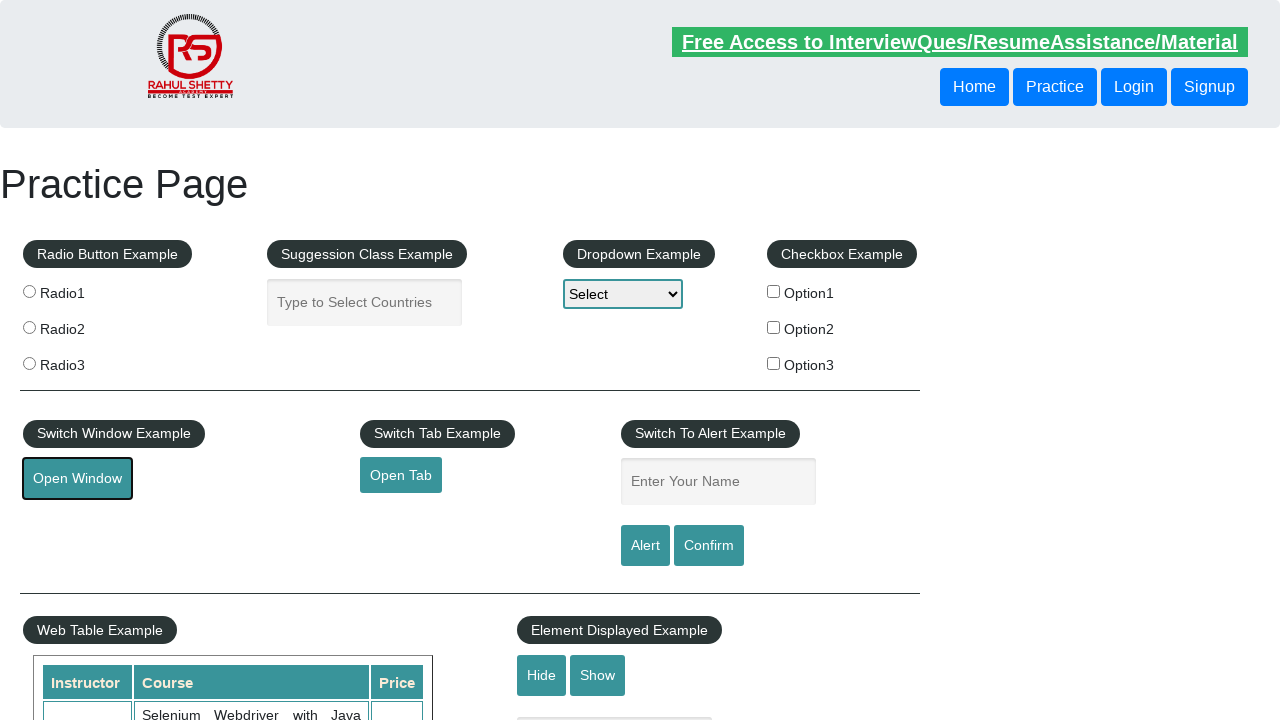

Closed new window and returned focus to parent window
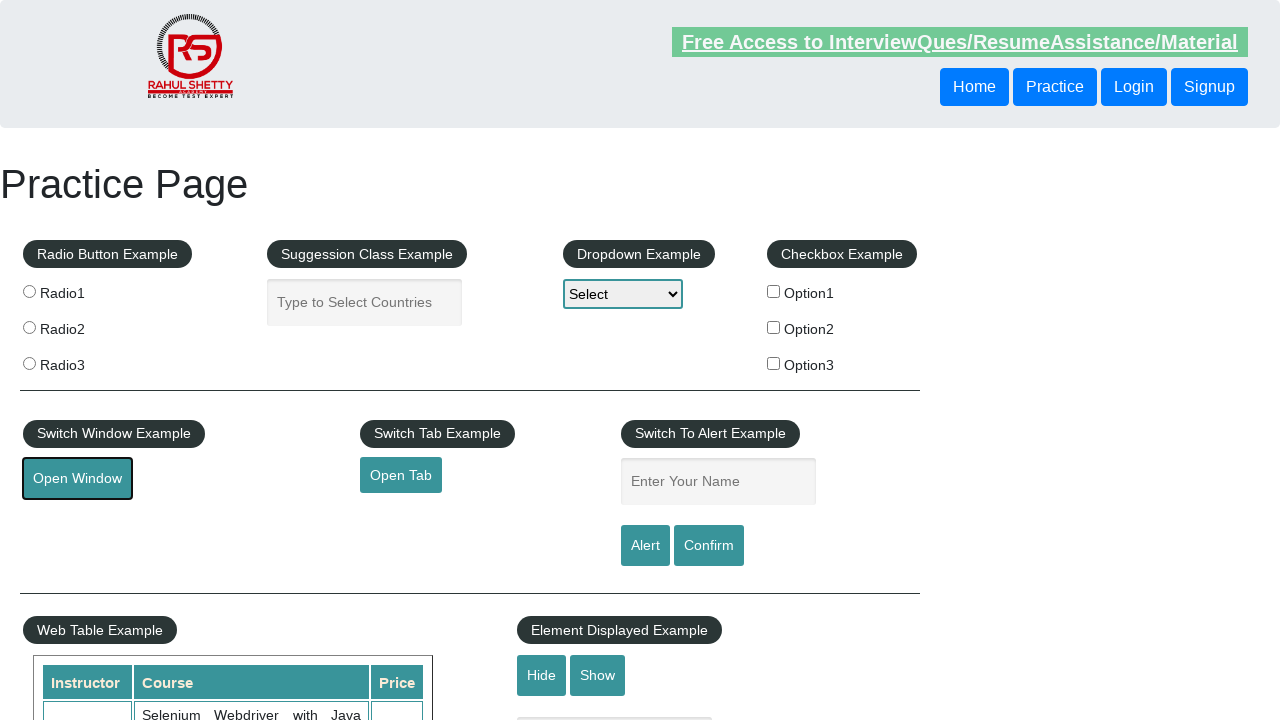

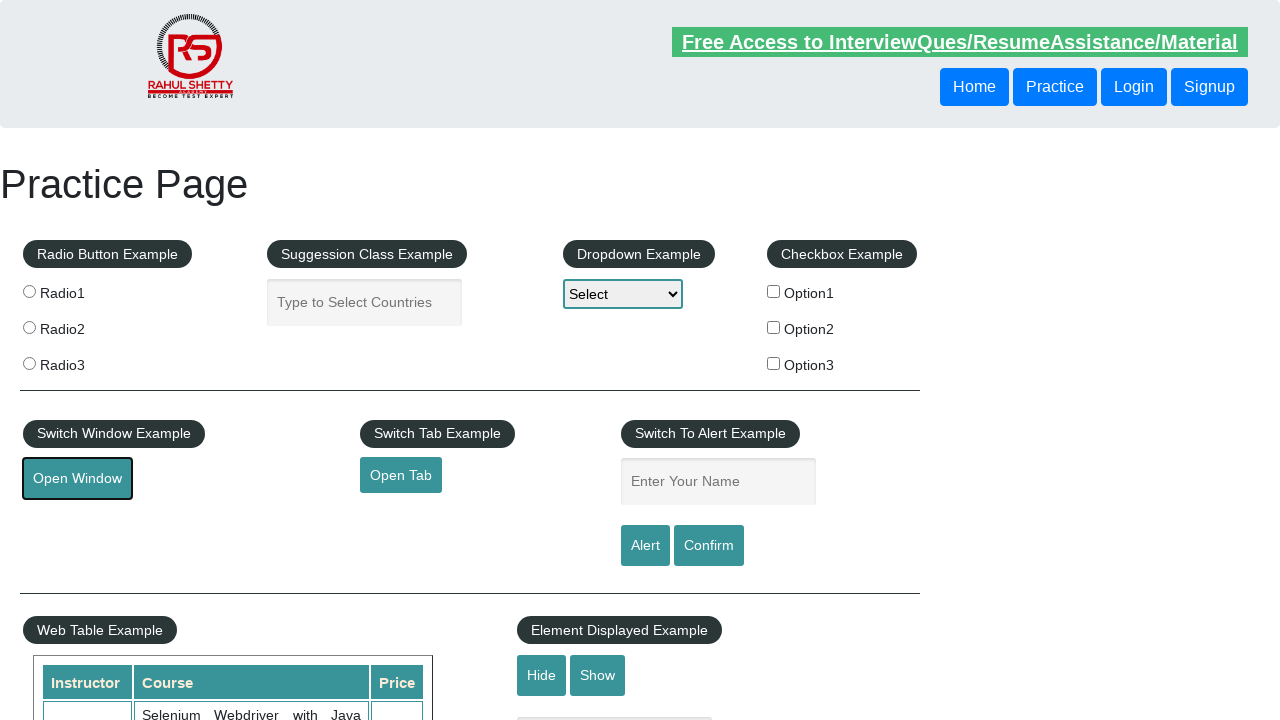